Tests alert handling functionality by entering a name, triggering a confirmation alert, and getting the alert text

Starting URL: https://rahulshettyacademy.com/AutomationPractice/

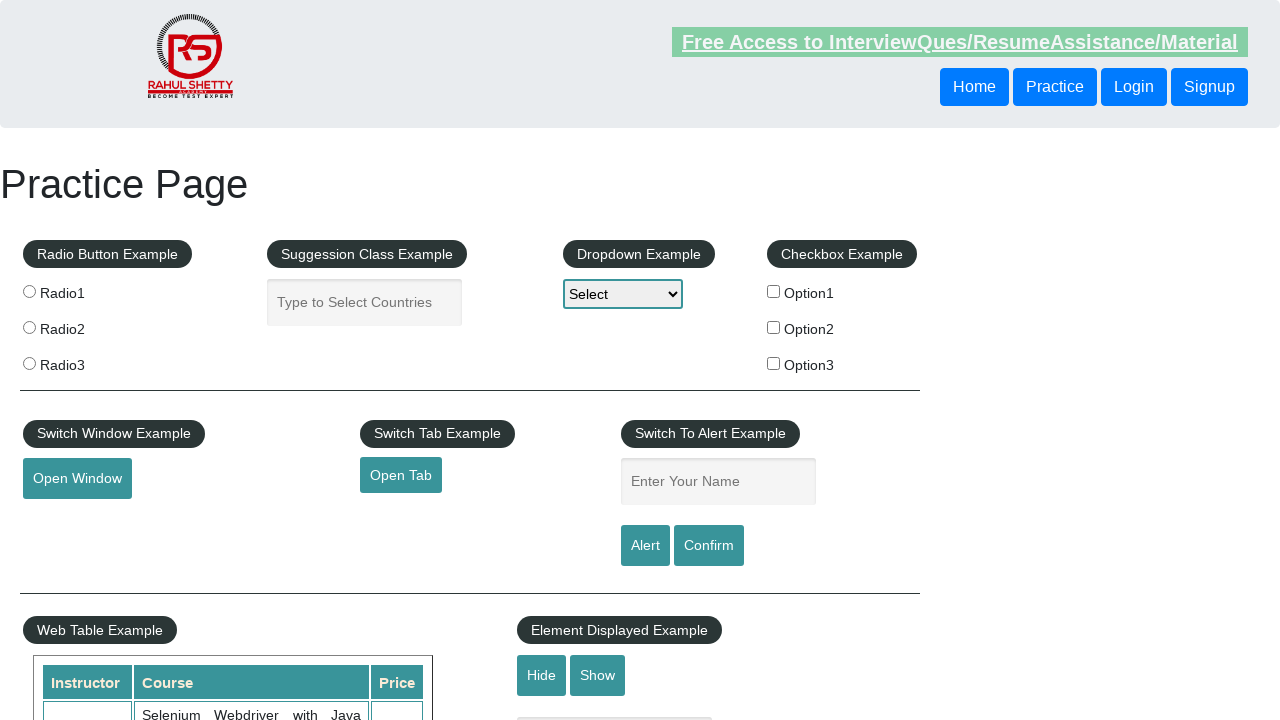

Scrolled to mouse hover element area
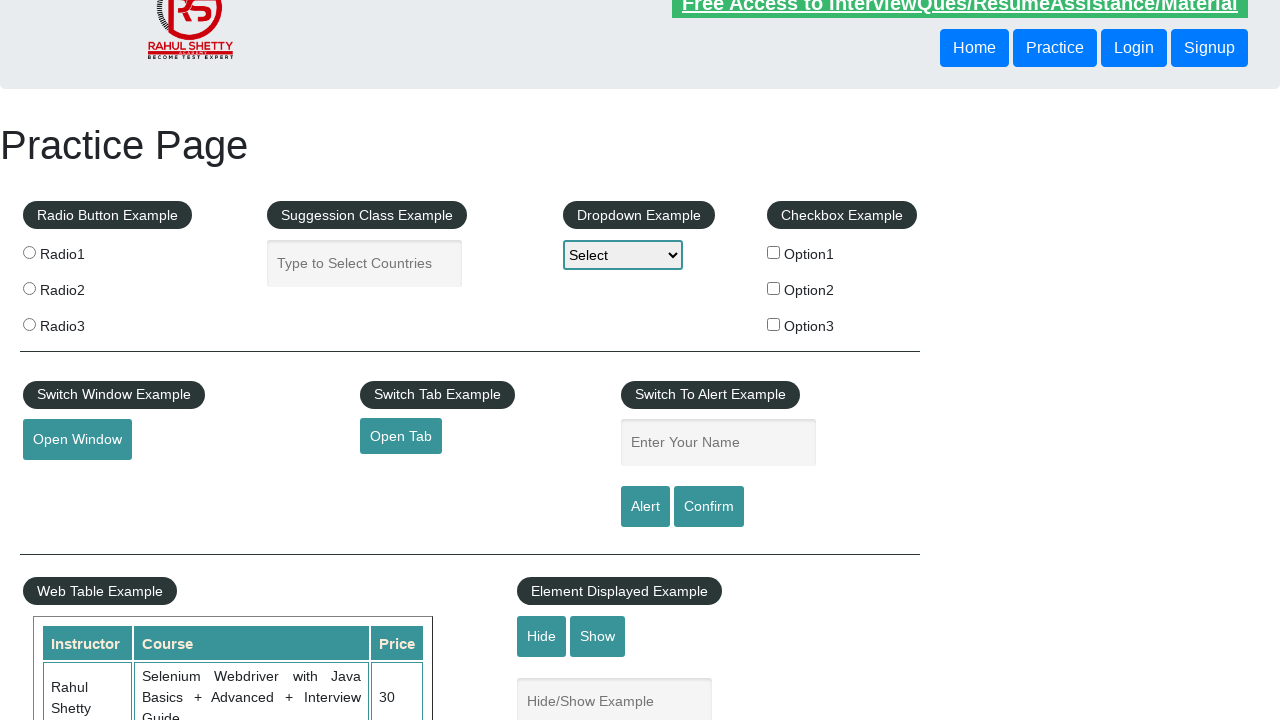

Filled name field with 'Shein' on #name
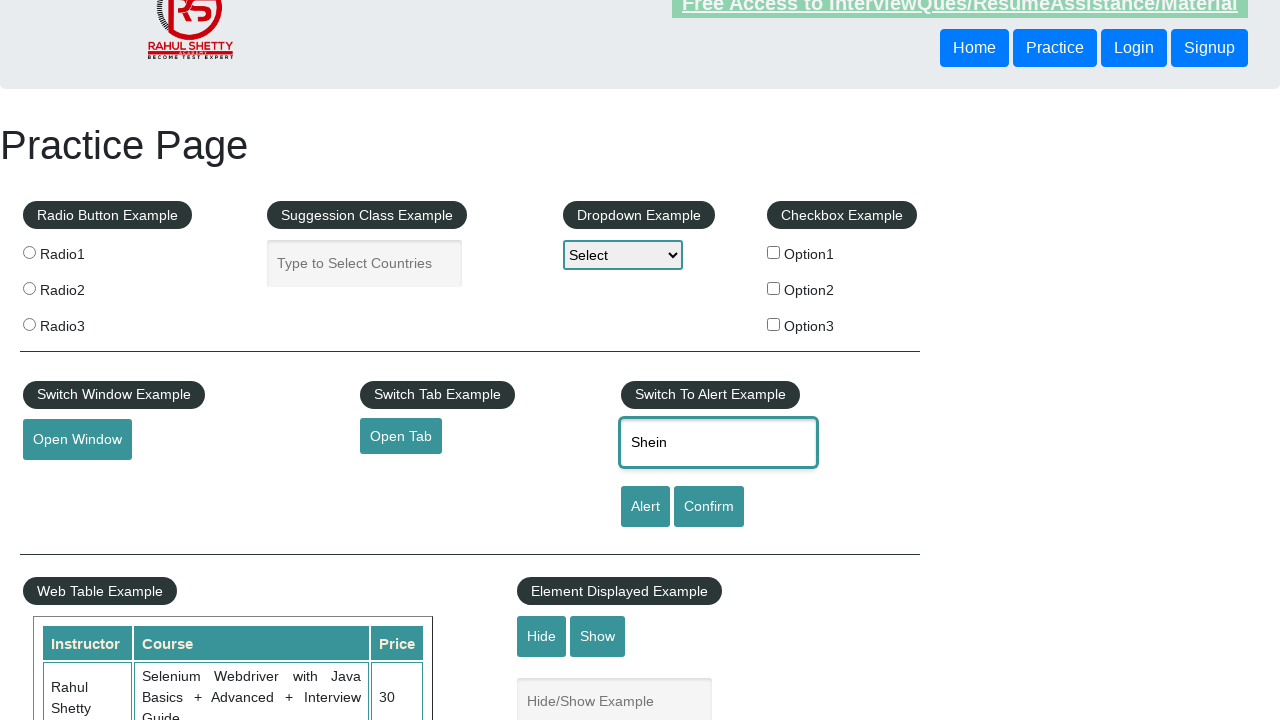

Clicked confirm button to trigger alert at (709, 507) on #confirmbtn
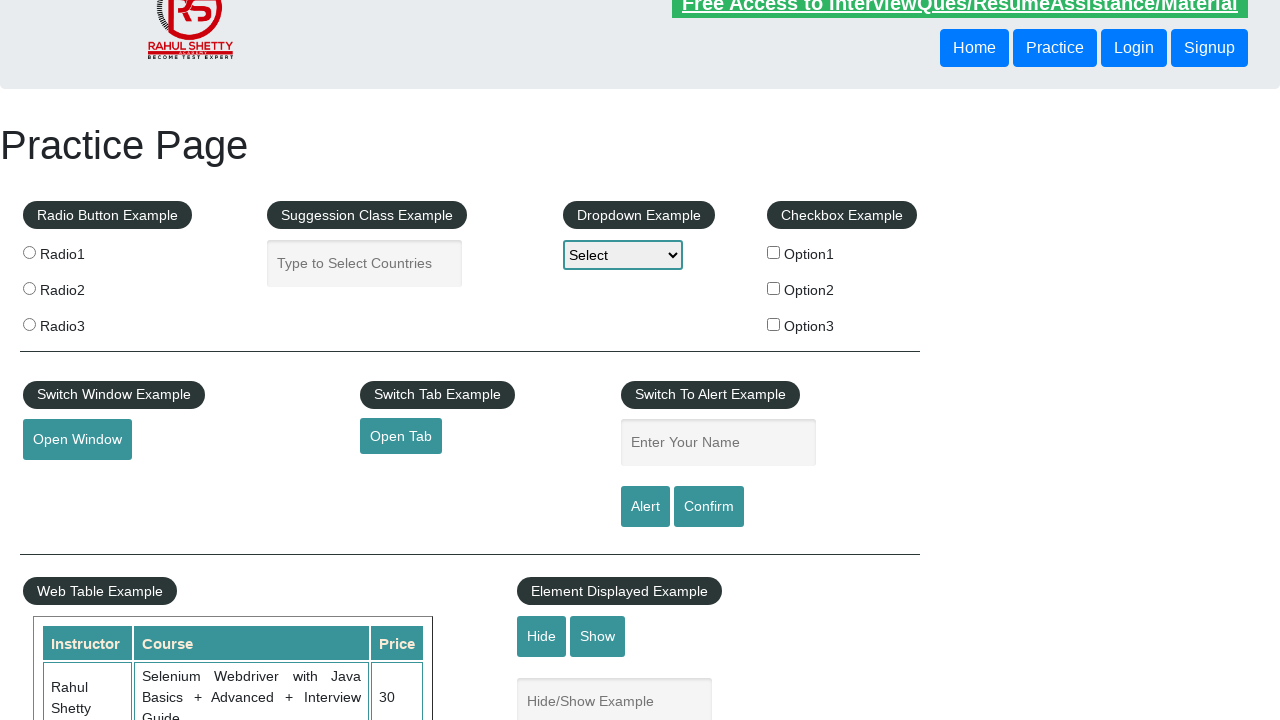

Set up alert dialog handler to capture alert message
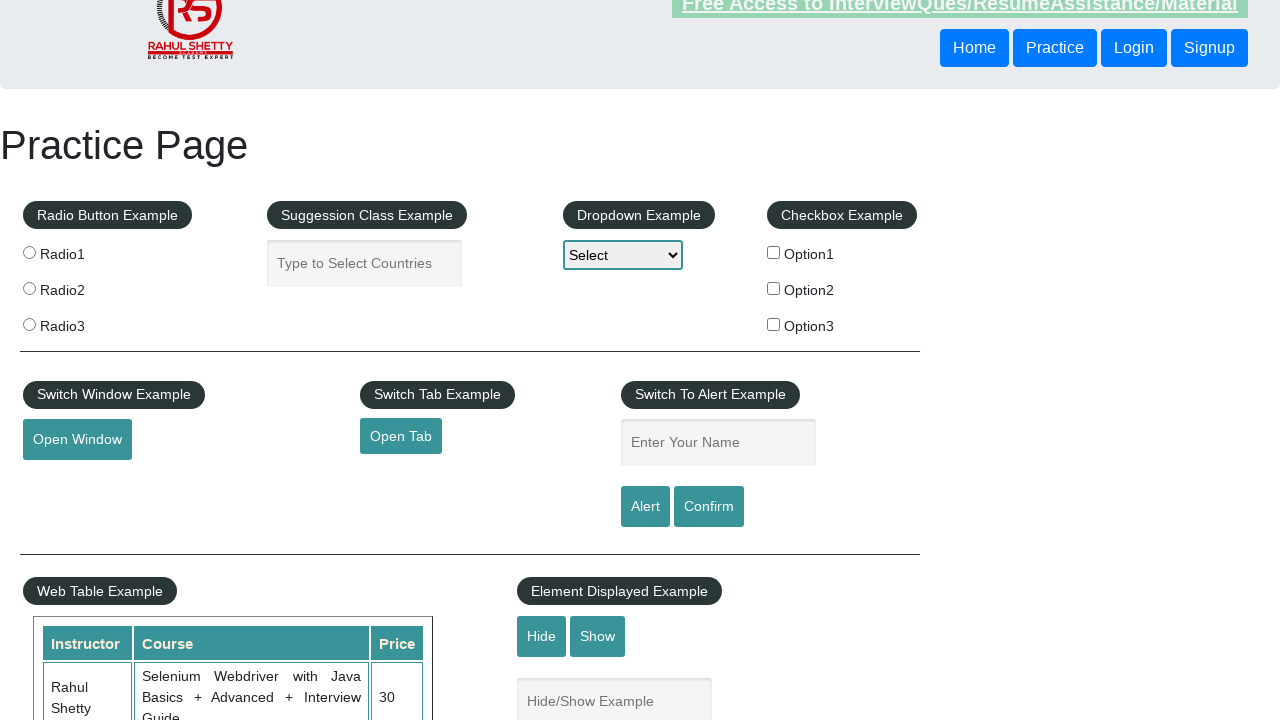

Waited for alert to appear
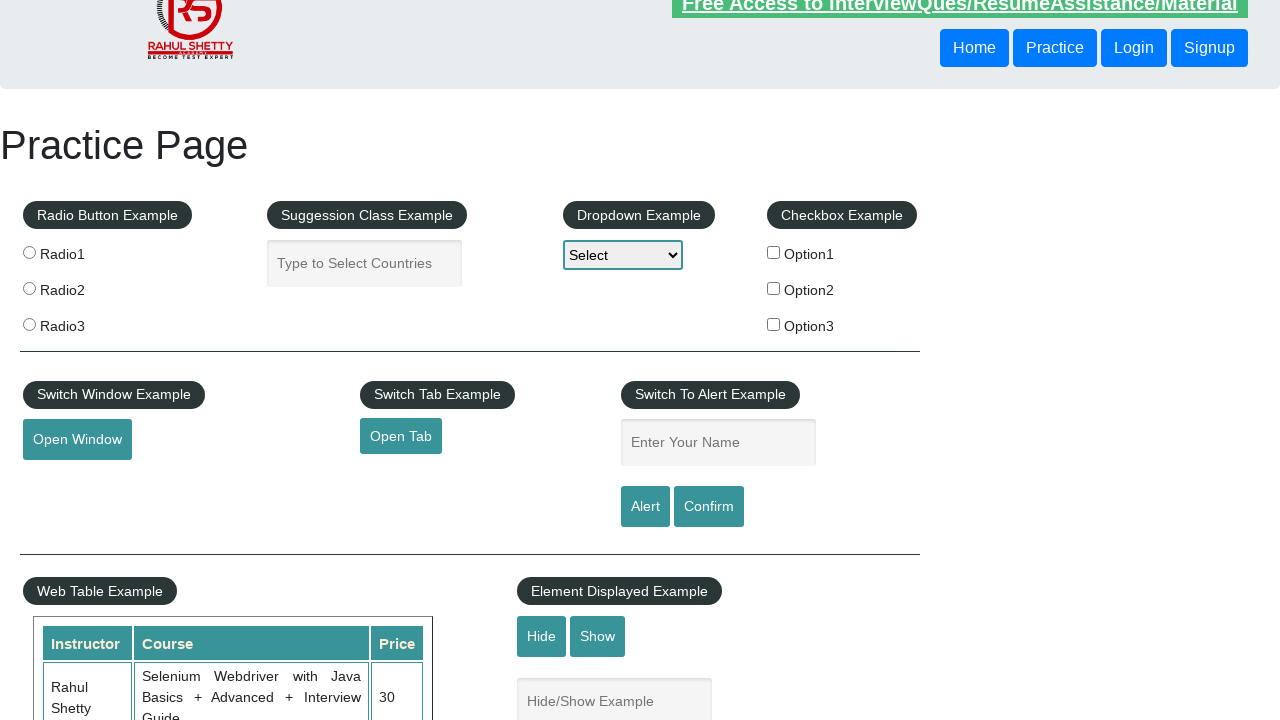

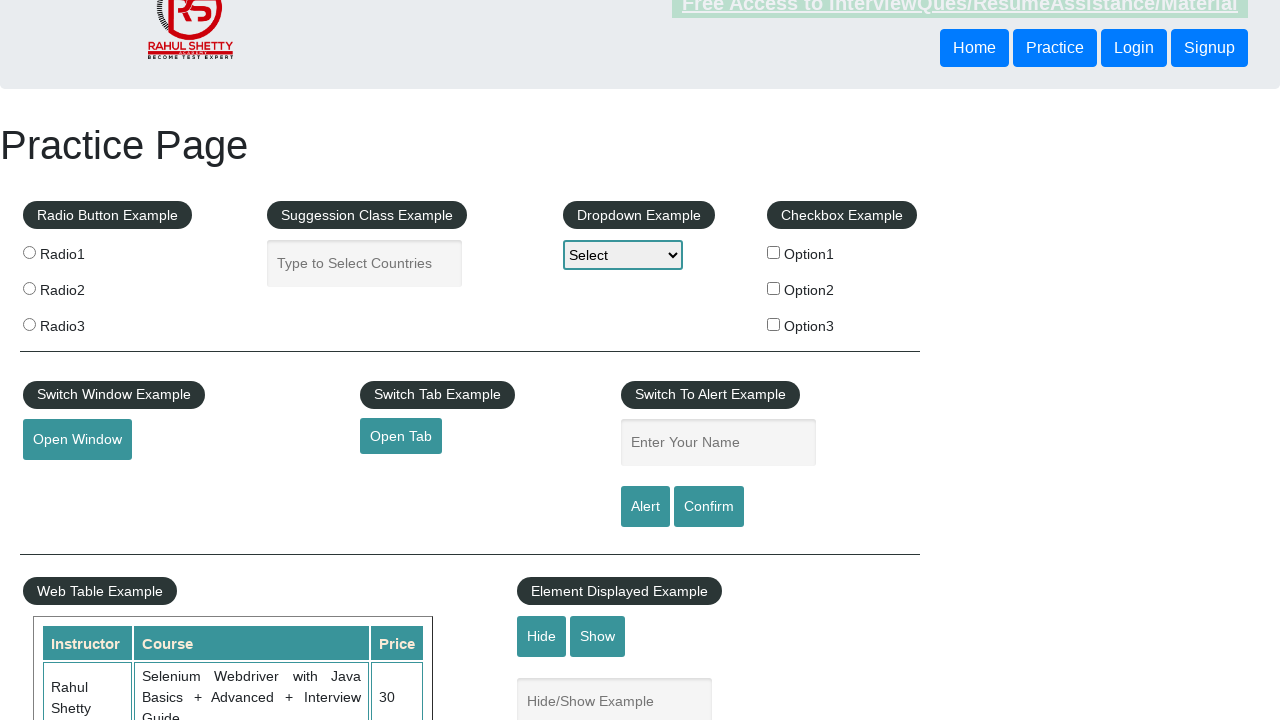